Tests editing a todo item by double-clicking, filling new text, and pressing Enter

Starting URL: https://demo.playwright.dev/todomvc

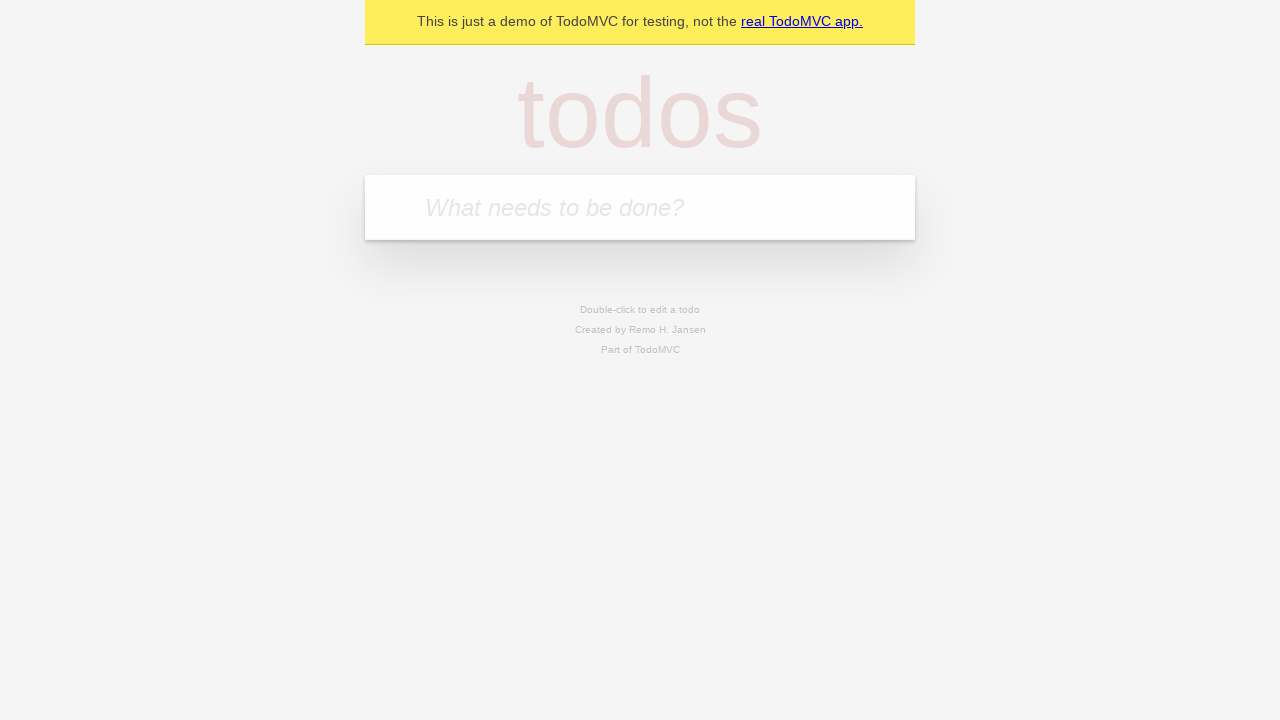

Filled new todo field with 'buy some cheese' on internal:attr=[placeholder="What needs to be done?"i]
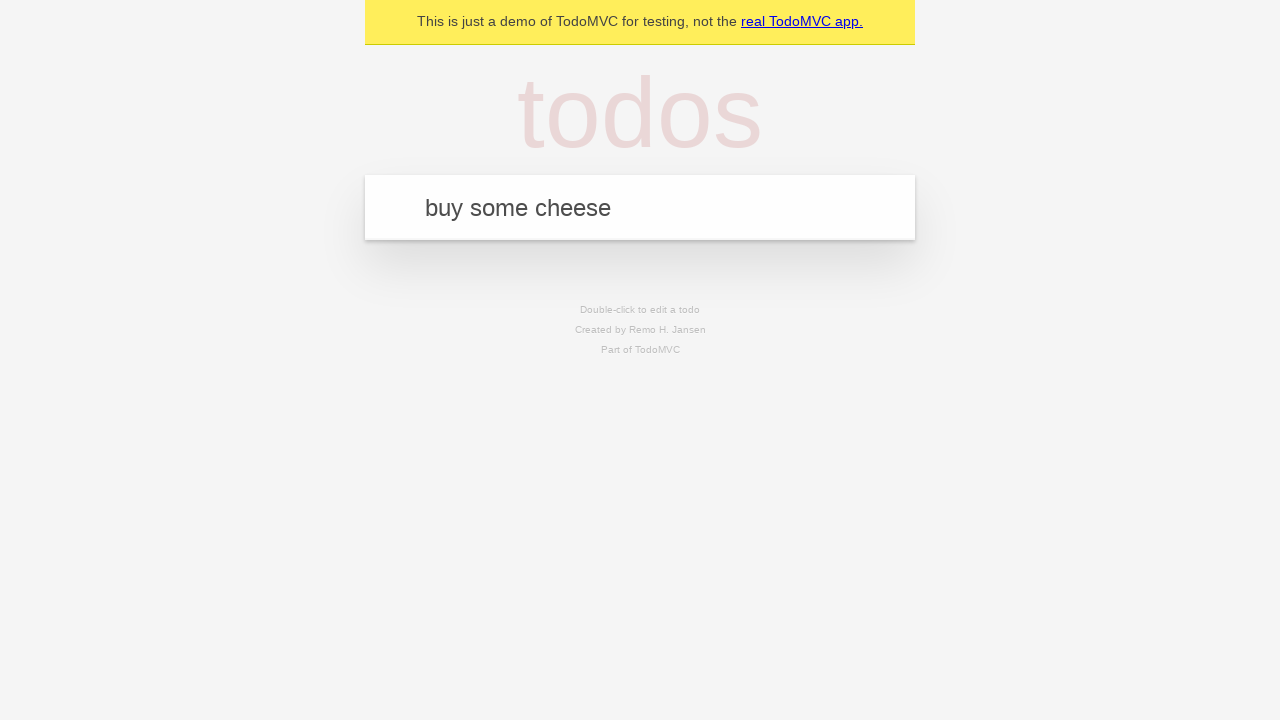

Pressed Enter to create todo 'buy some cheese' on internal:attr=[placeholder="What needs to be done?"i]
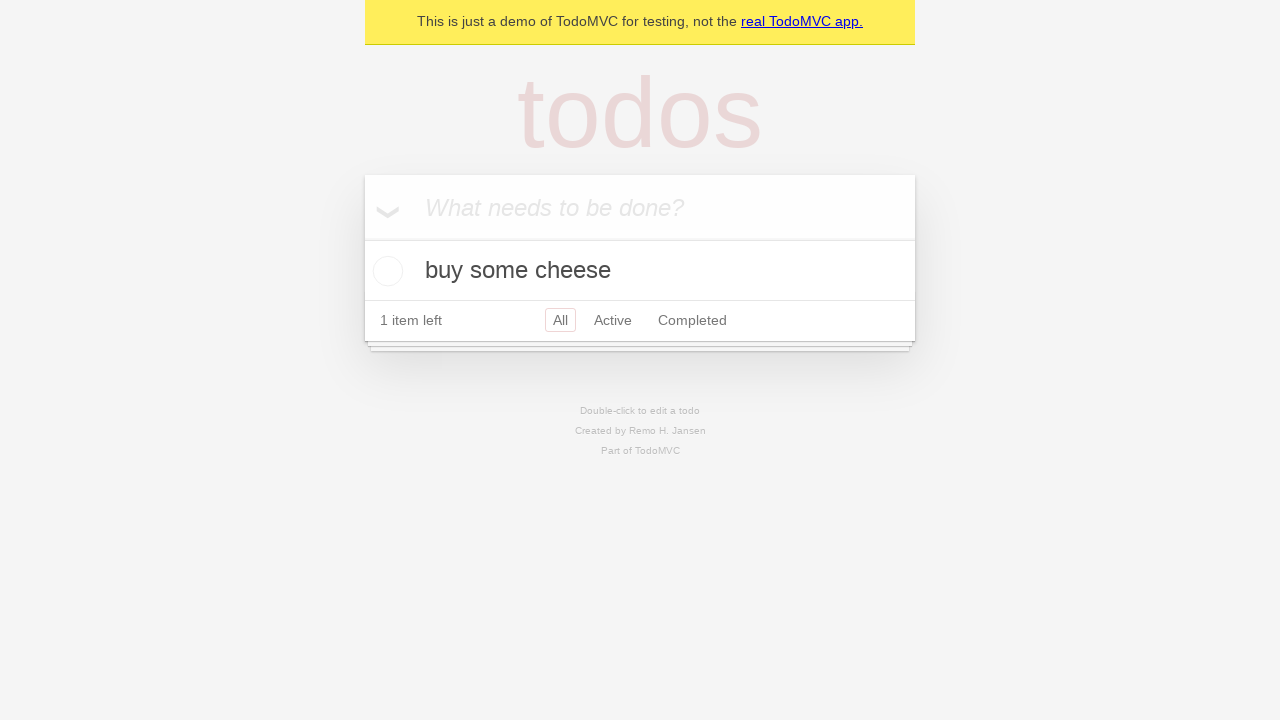

Filled new todo field with 'feed the cat' on internal:attr=[placeholder="What needs to be done?"i]
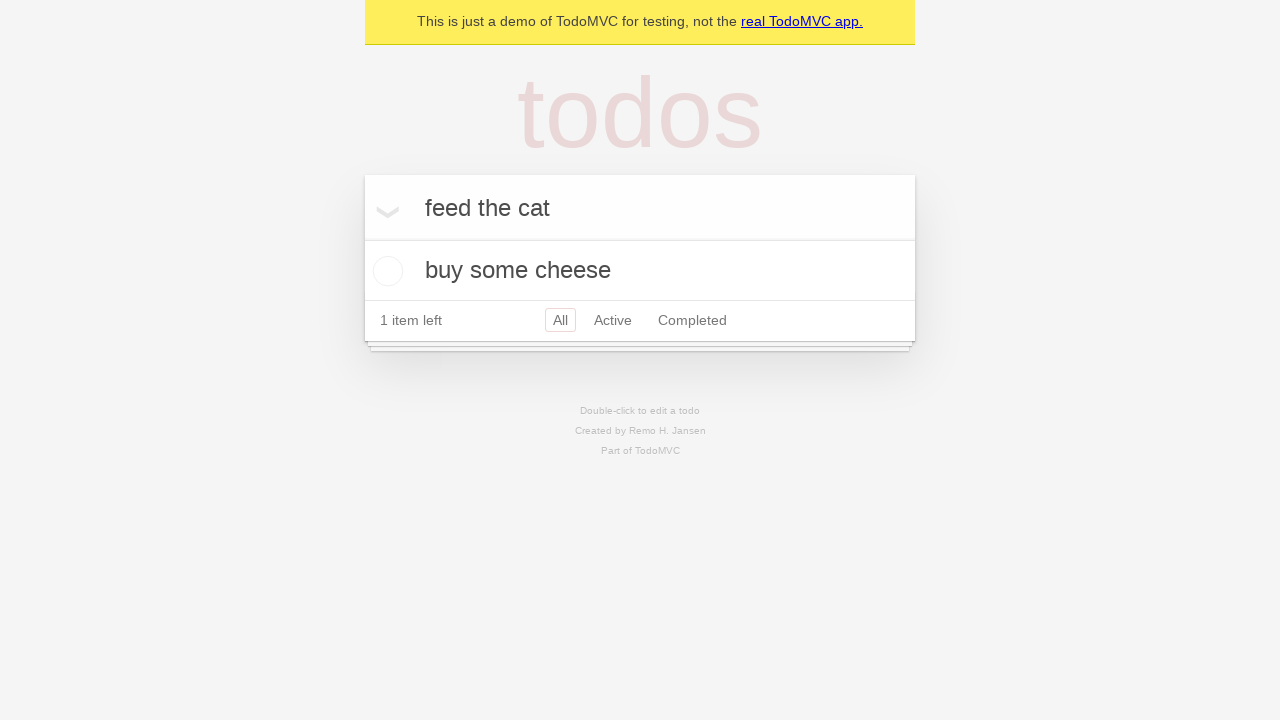

Pressed Enter to create todo 'feed the cat' on internal:attr=[placeholder="What needs to be done?"i]
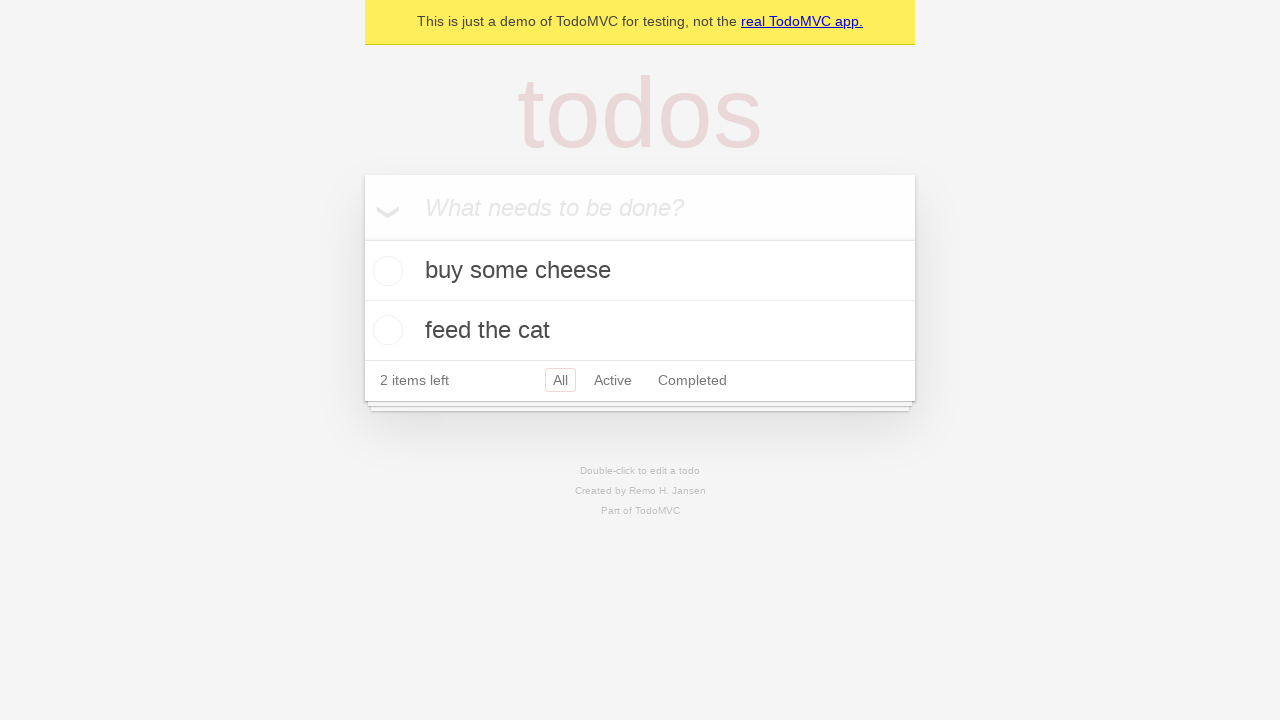

Filled new todo field with 'book a doctors appointment' on internal:attr=[placeholder="What needs to be done?"i]
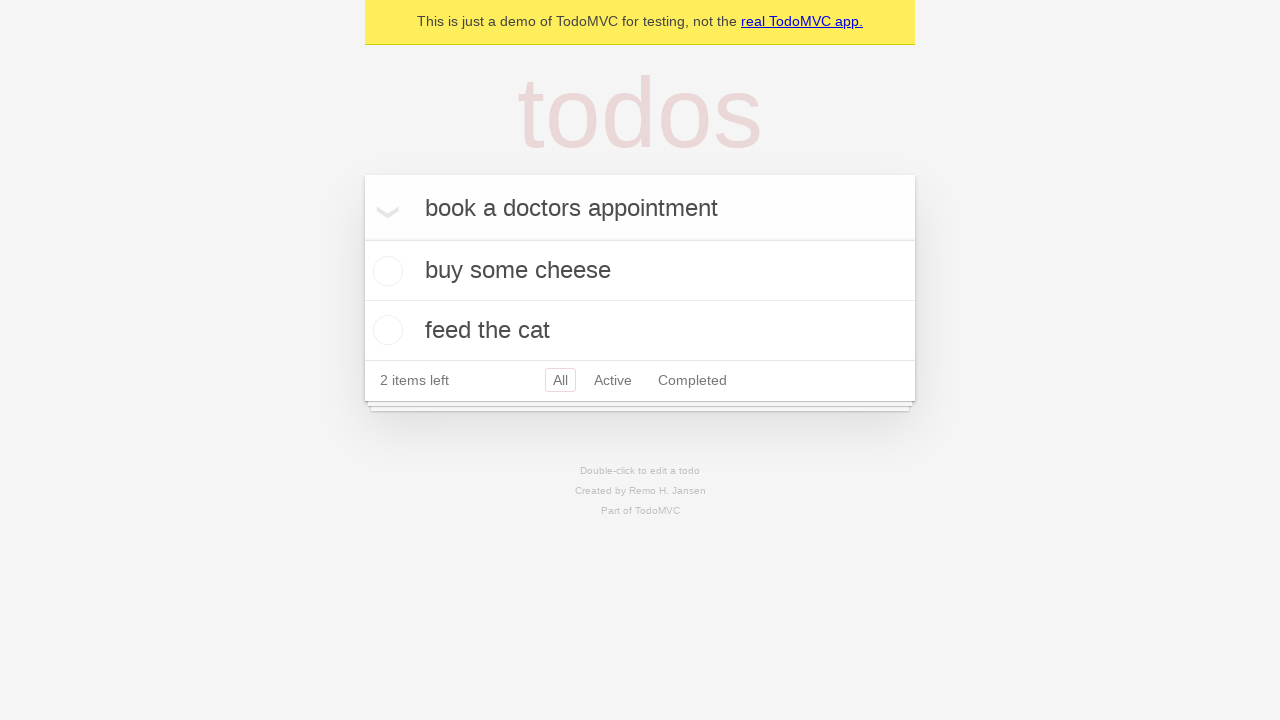

Pressed Enter to create todo 'book a doctors appointment' on internal:attr=[placeholder="What needs to be done?"i]
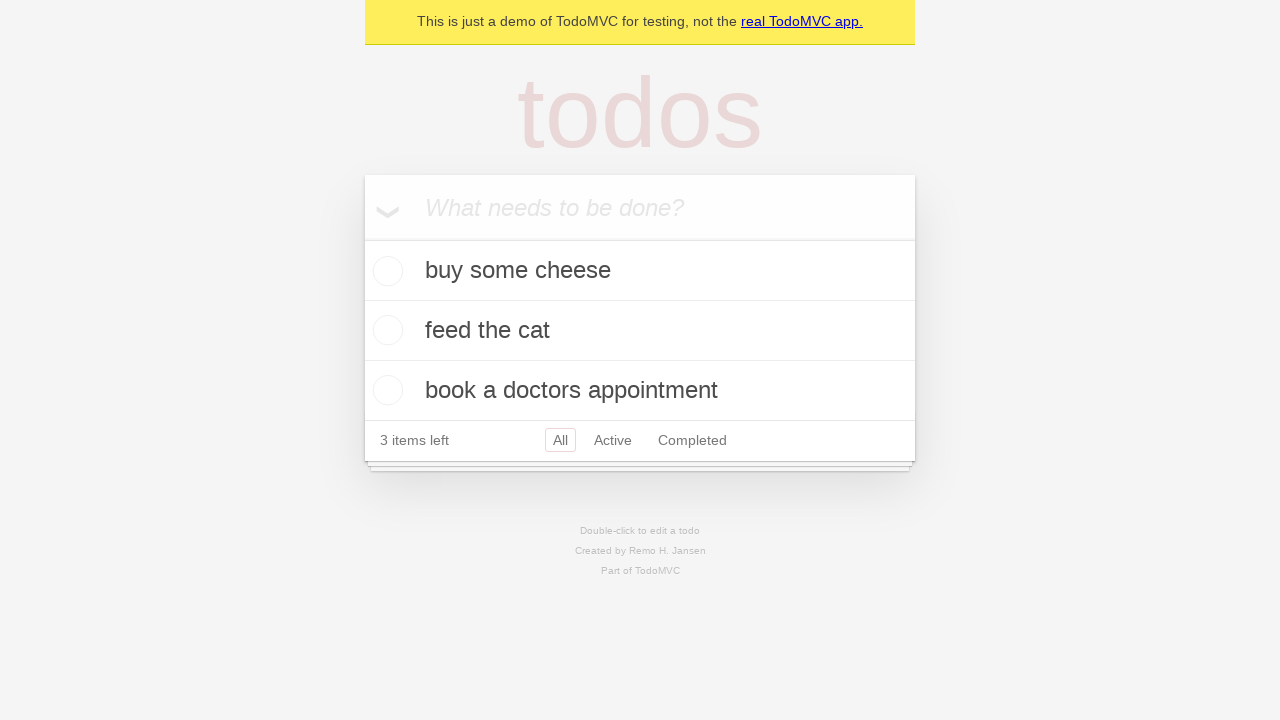

Waited for todo items to appear on page
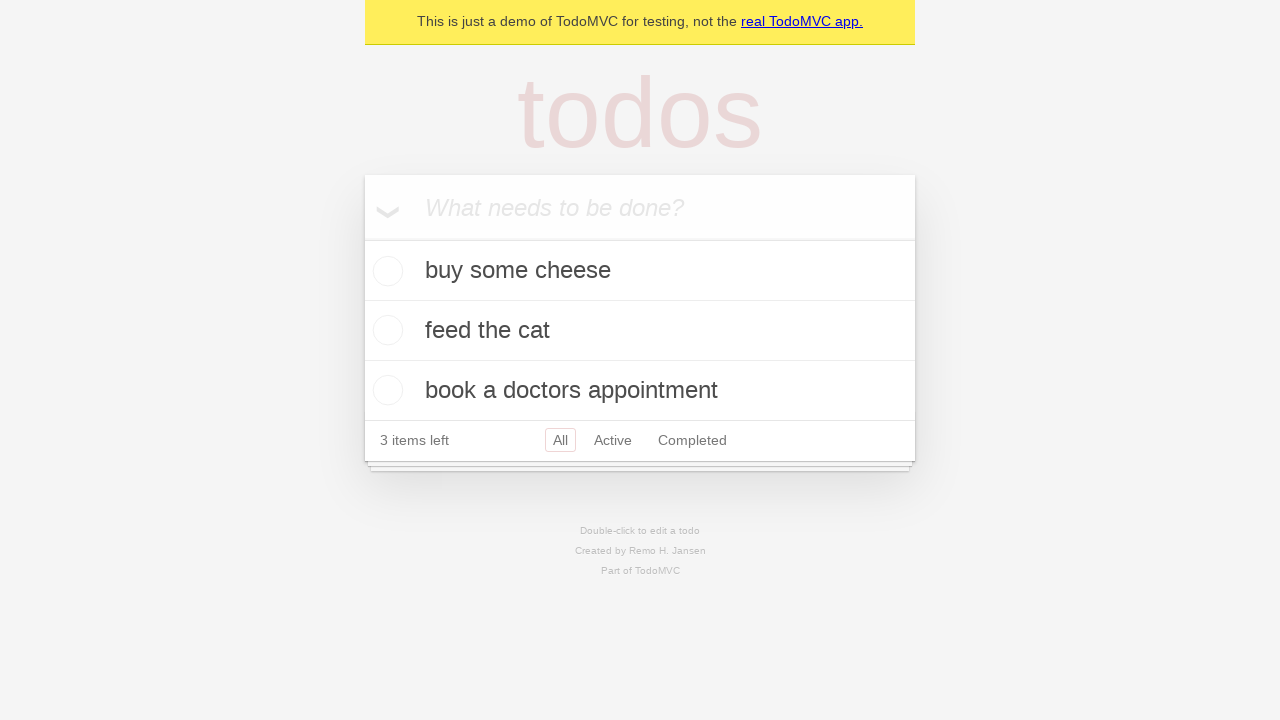

Double-clicked second todo item to enter edit mode at (640, 331) on internal:testid=[data-testid="todo-item"s] >> nth=1
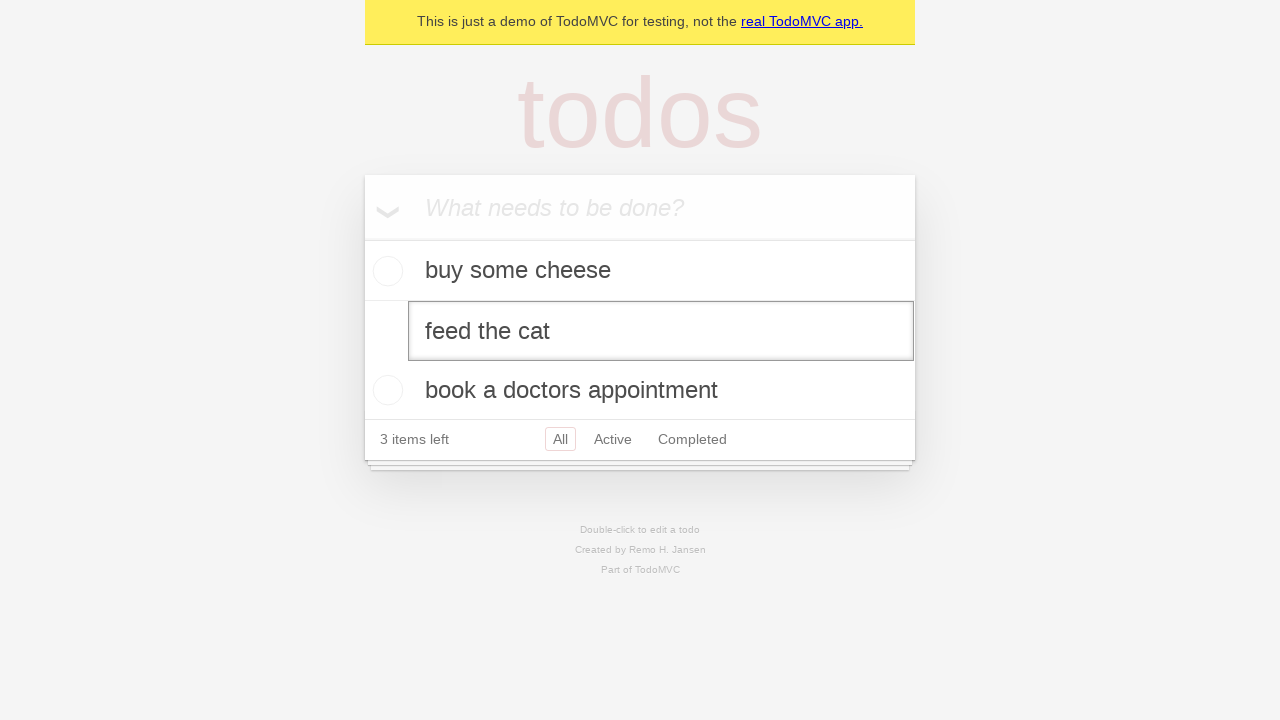

Filled edit textbox with new text 'buy some sausages' on internal:testid=[data-testid="todo-item"s] >> nth=1 >> internal:role=textbox[nam
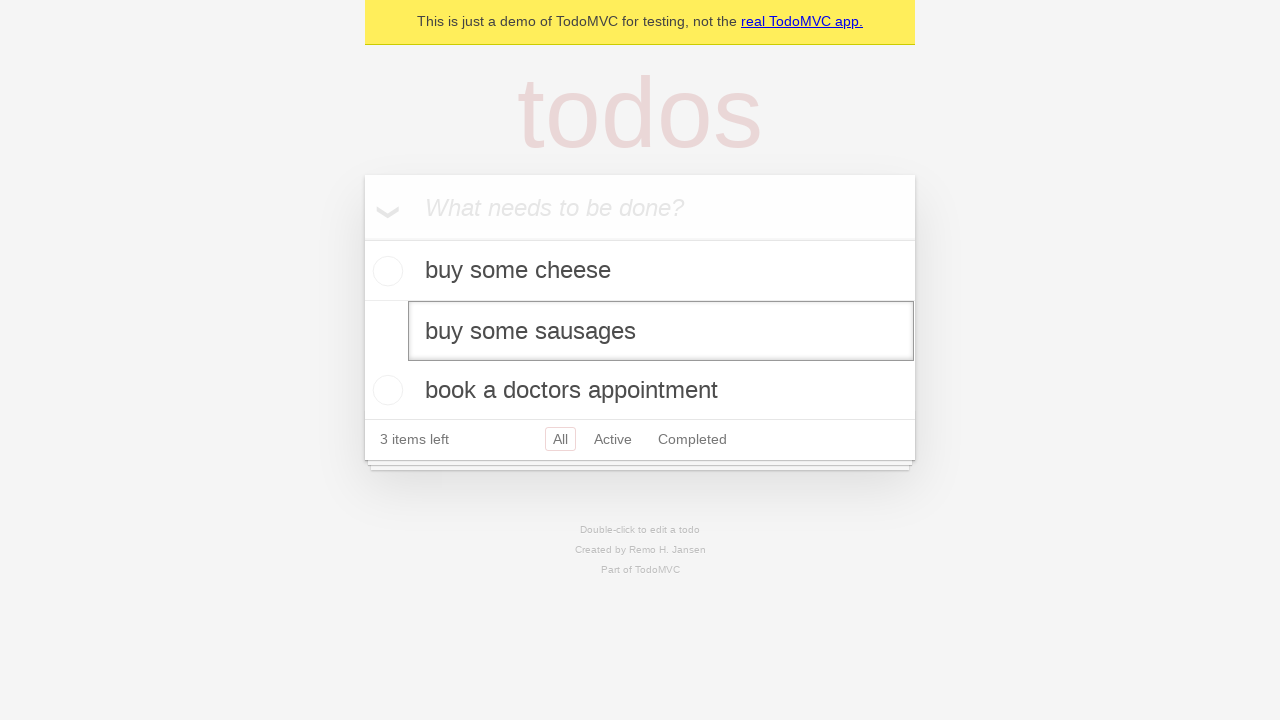

Pressed Enter to confirm the edited todo item on internal:testid=[data-testid="todo-item"s] >> nth=1 >> internal:role=textbox[nam
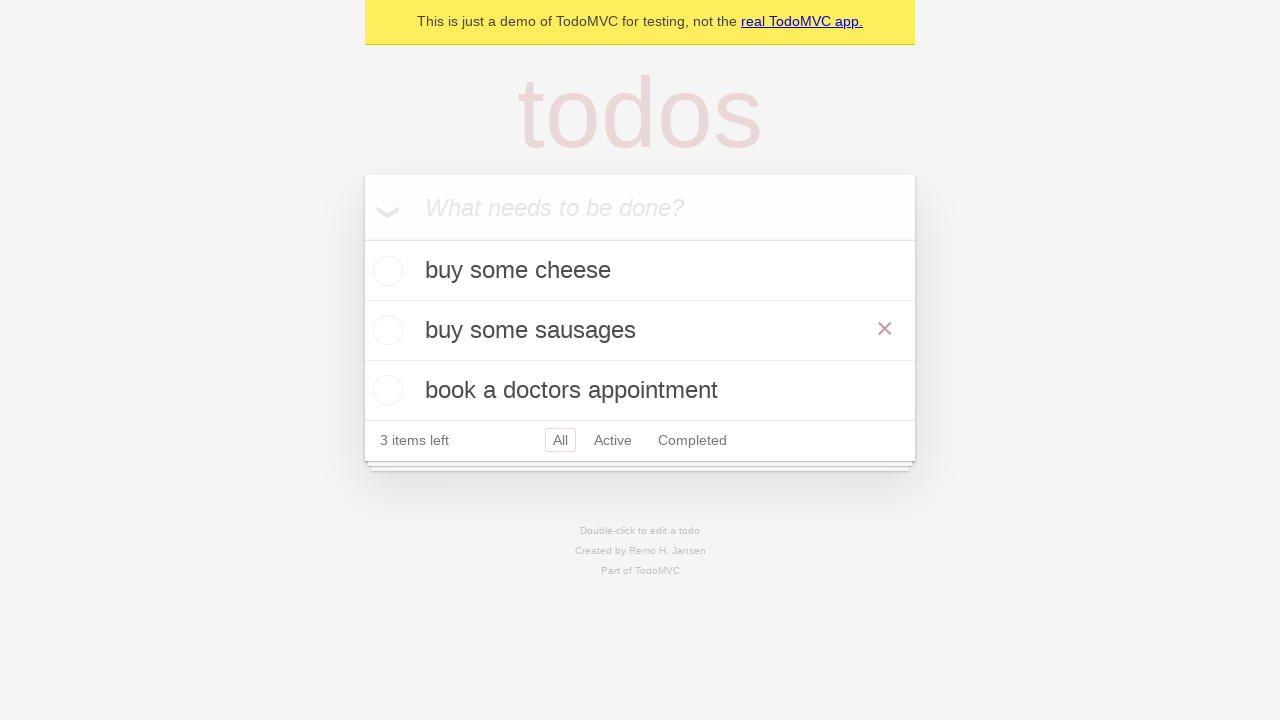

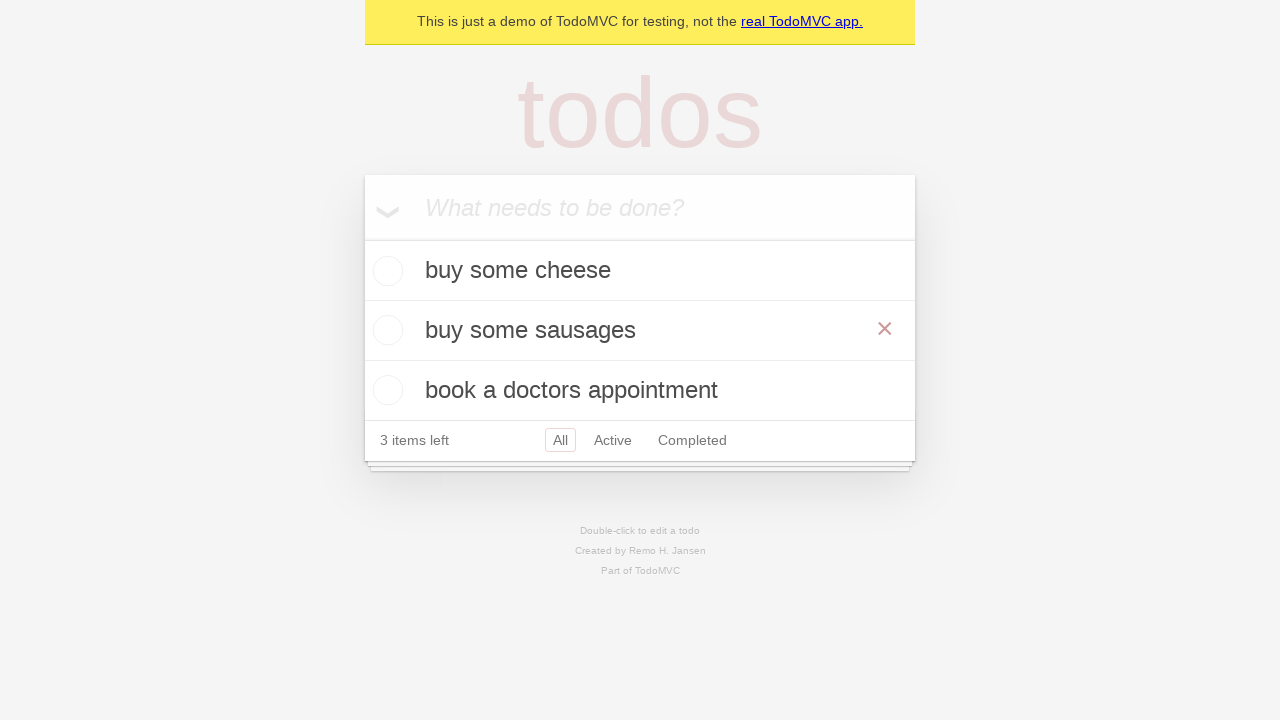